Tests handling of JavaScript alerts by clicking buttons that trigger alert and confirm dialogs, accepting the first alert and dismissing the second

Starting URL: https://www.leafground.com/alert.xhtml

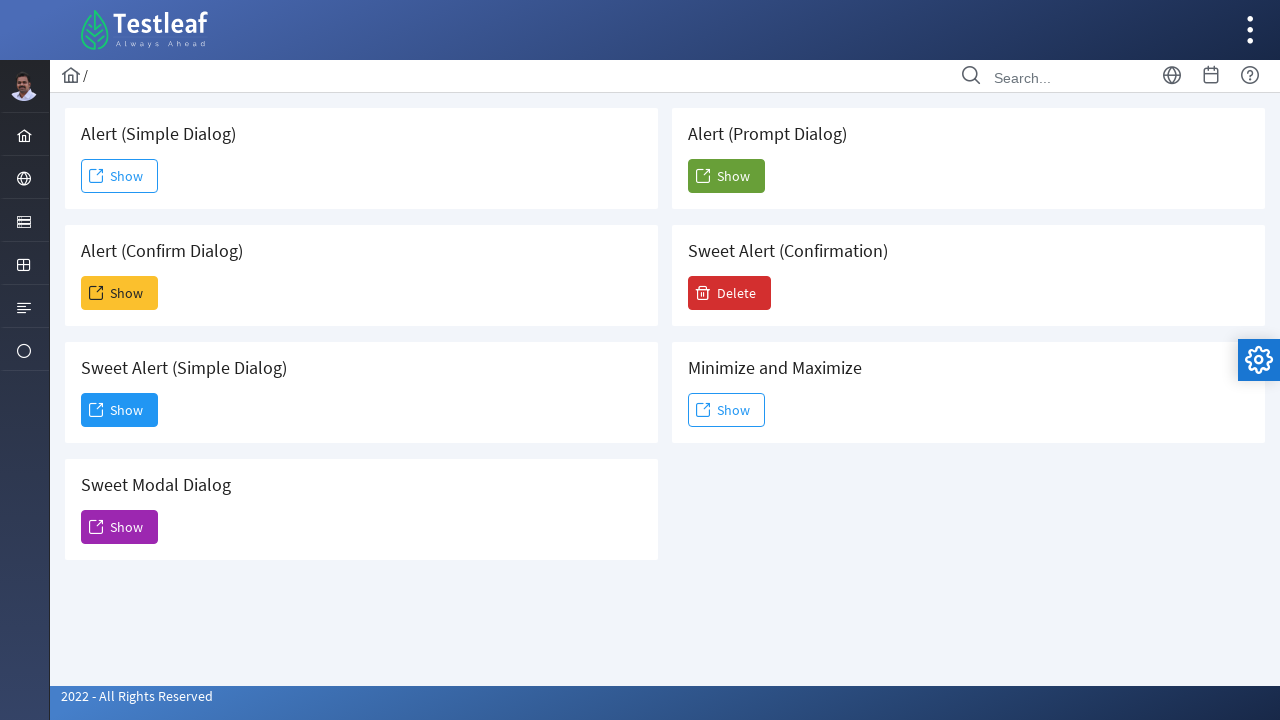

Set up dialog handler to accept the first alert
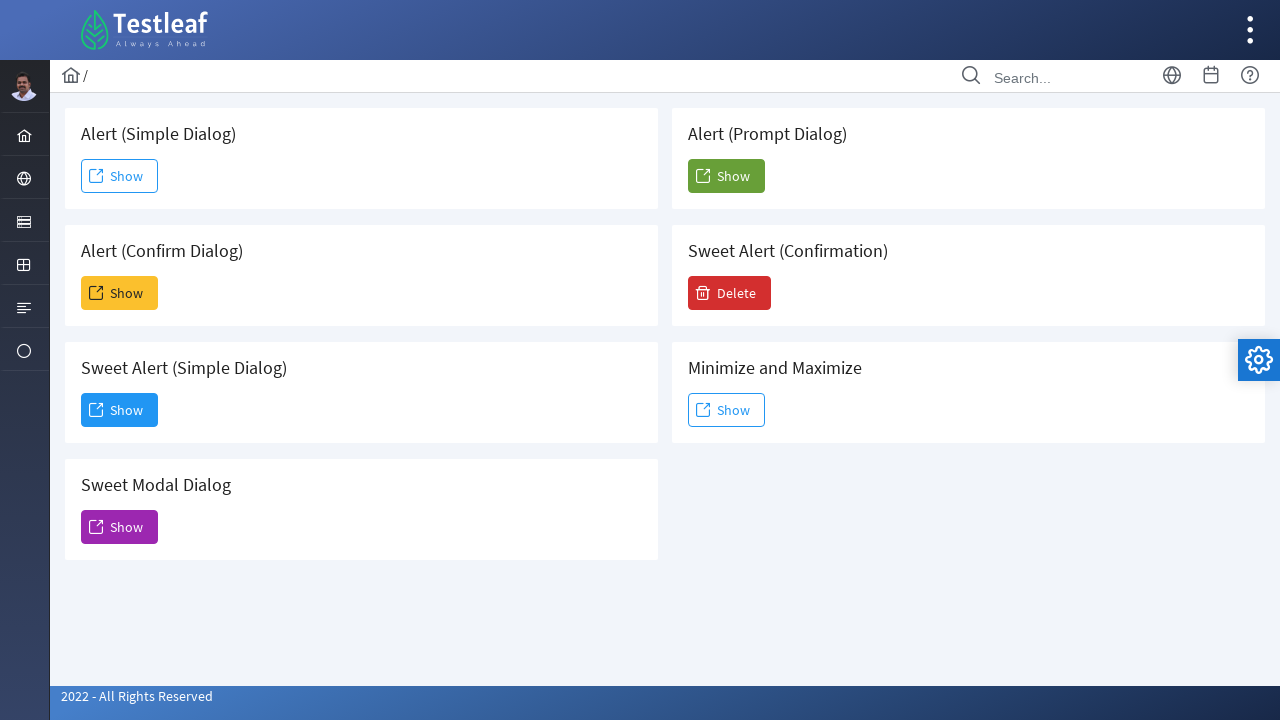

Clicked first 'Show' button to trigger alert dialog at (120, 176) on (//span[text()='Show'])[1]
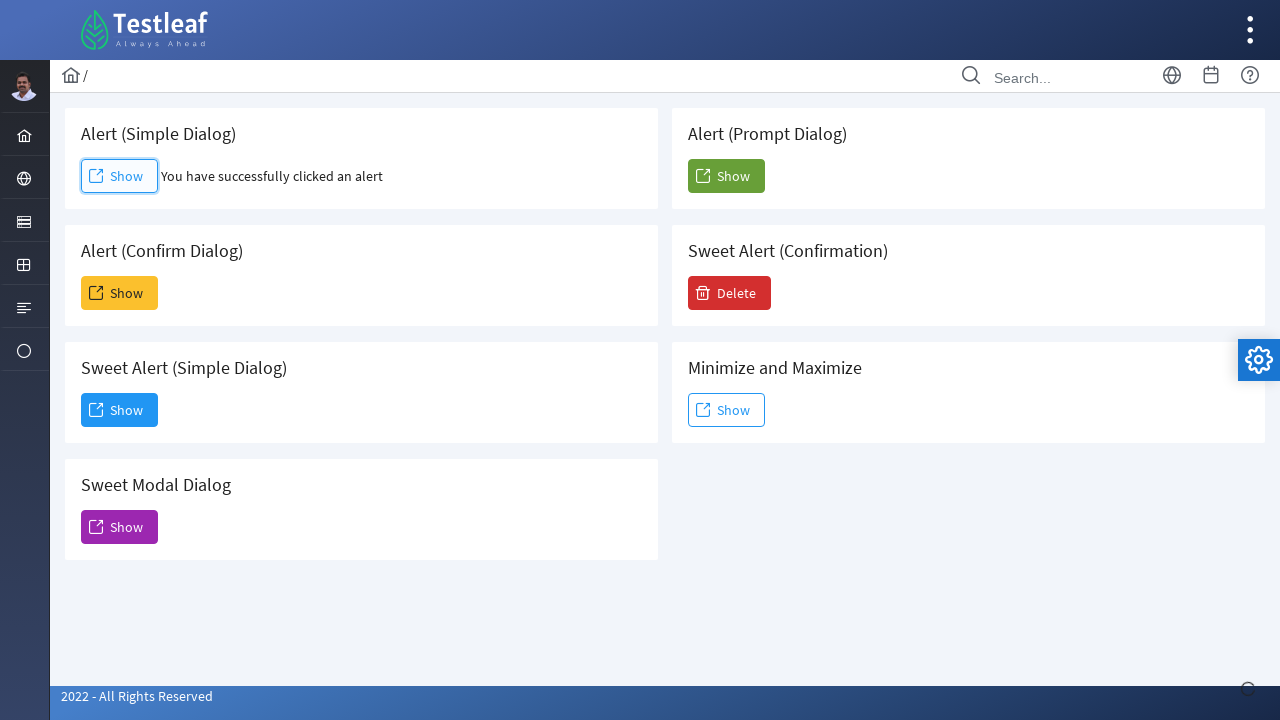

Set up dialog handler to dismiss the confirm dialog
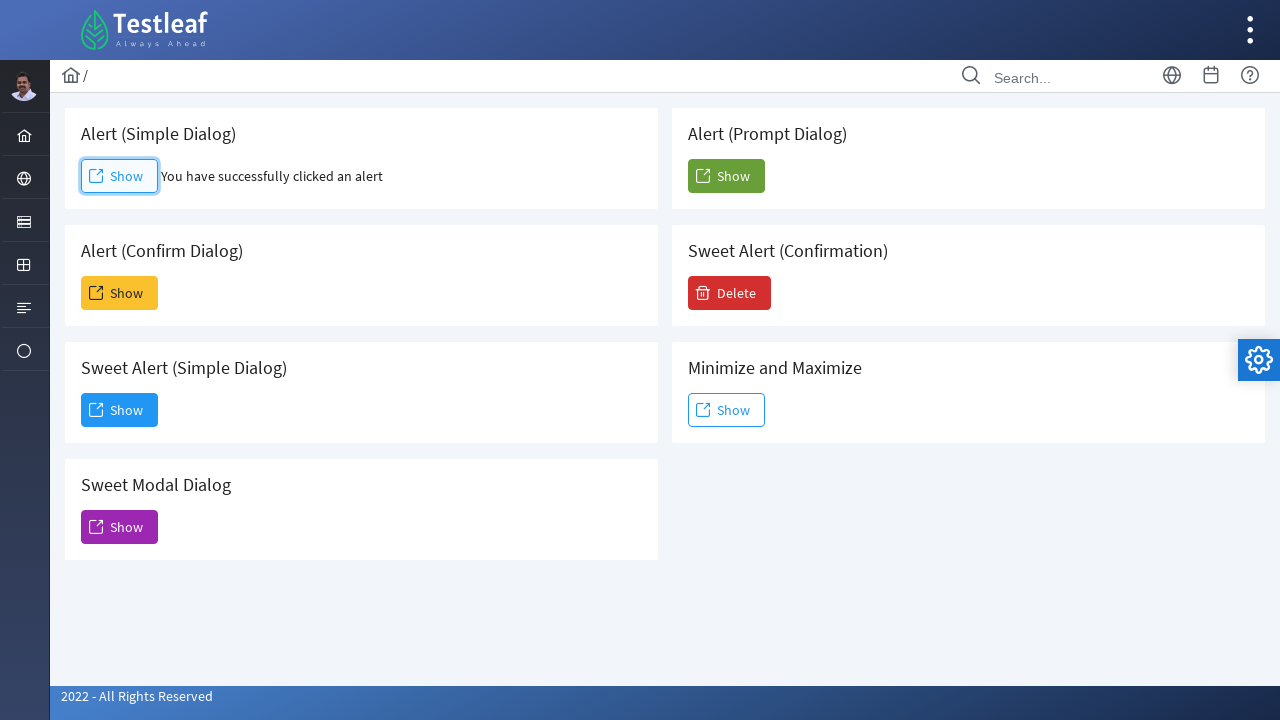

Clicked button to trigger confirm dialog alert at (120, 293) on xpath=//h5[text()=' Alert (Confirm Dialog)']/following-sibling::button
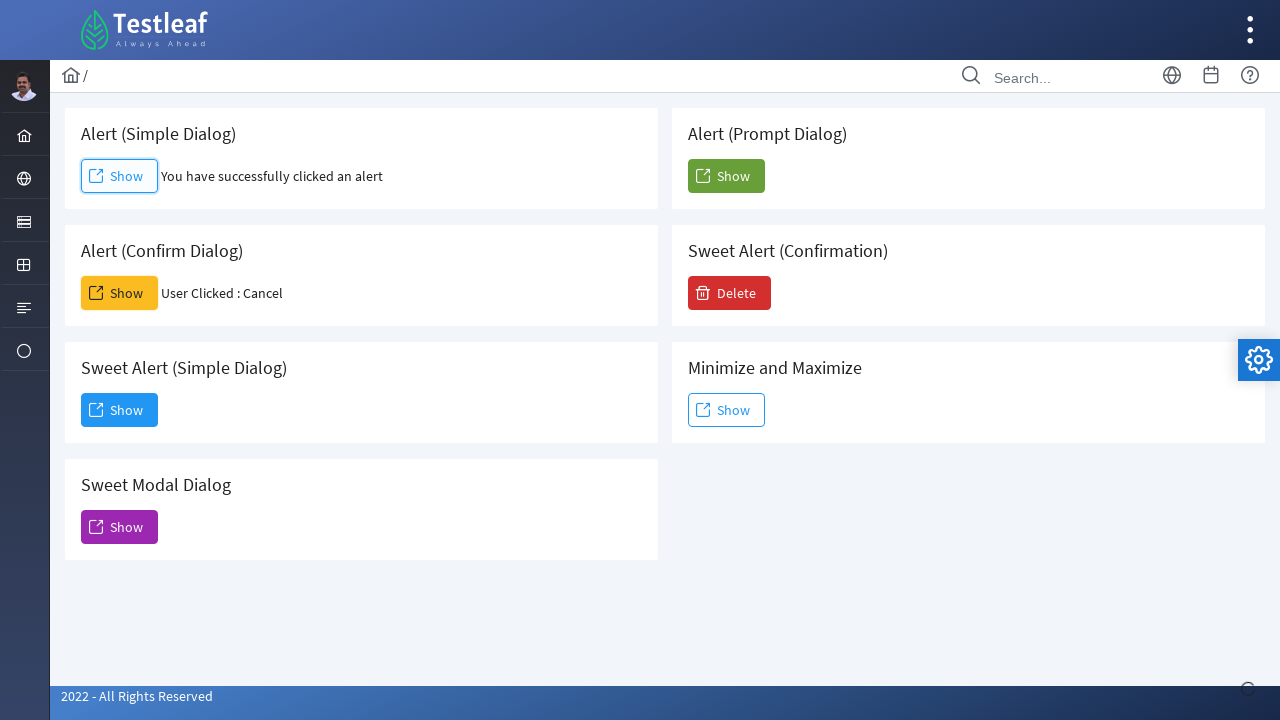

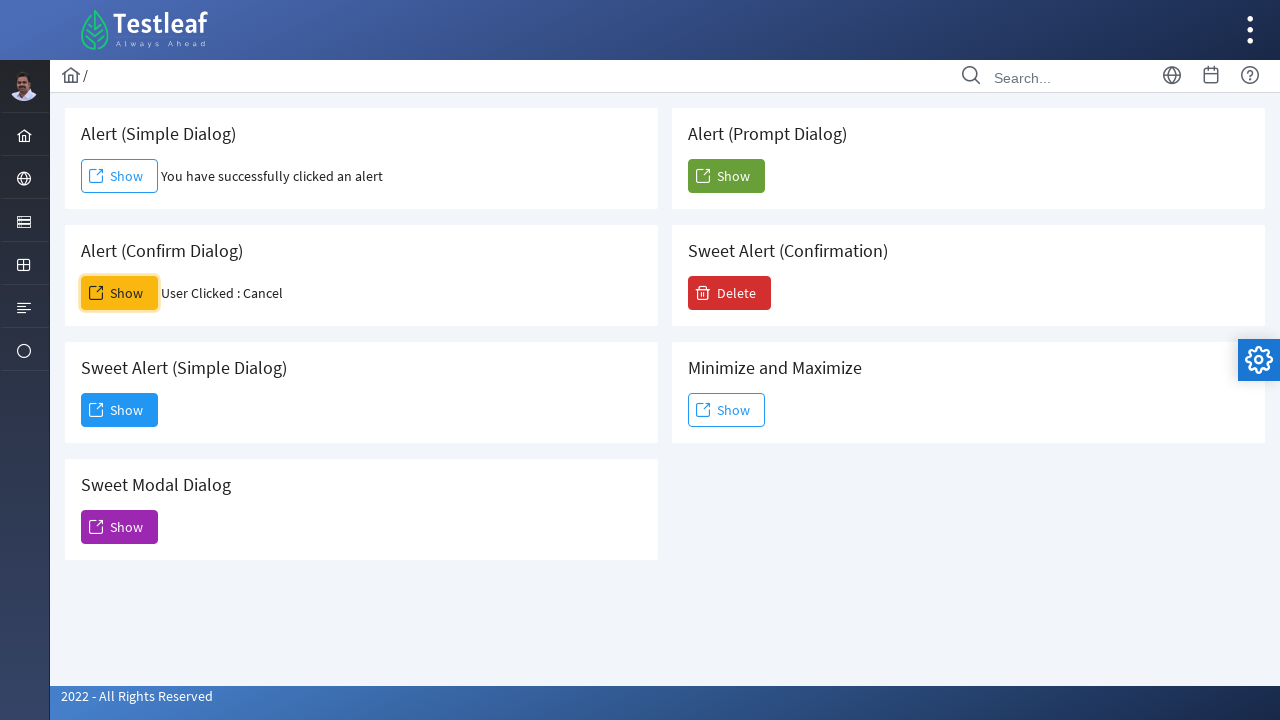